Tests that clicking Clear completed removes completed items from the list

Starting URL: https://demo.playwright.dev/todomvc

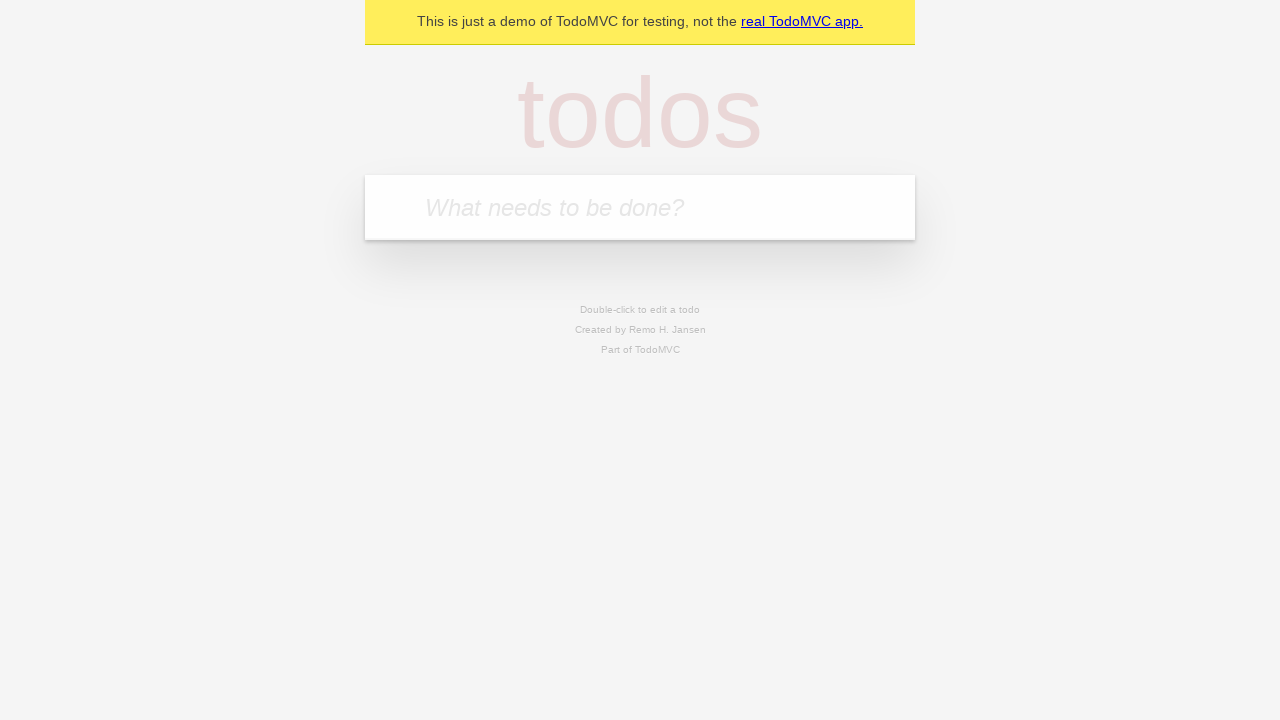

Filled todo input with 'buy some cheese' on internal:attr=[placeholder="What needs to be done?"i]
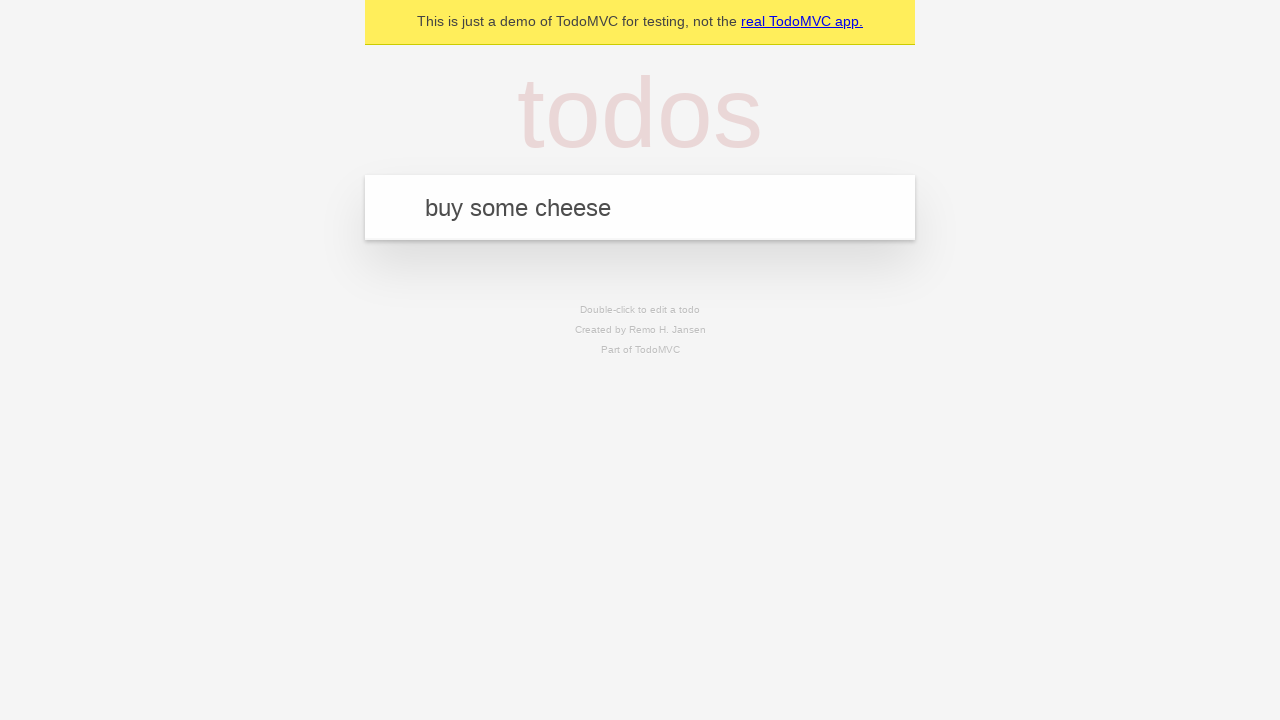

Pressed Enter to add first todo item on internal:attr=[placeholder="What needs to be done?"i]
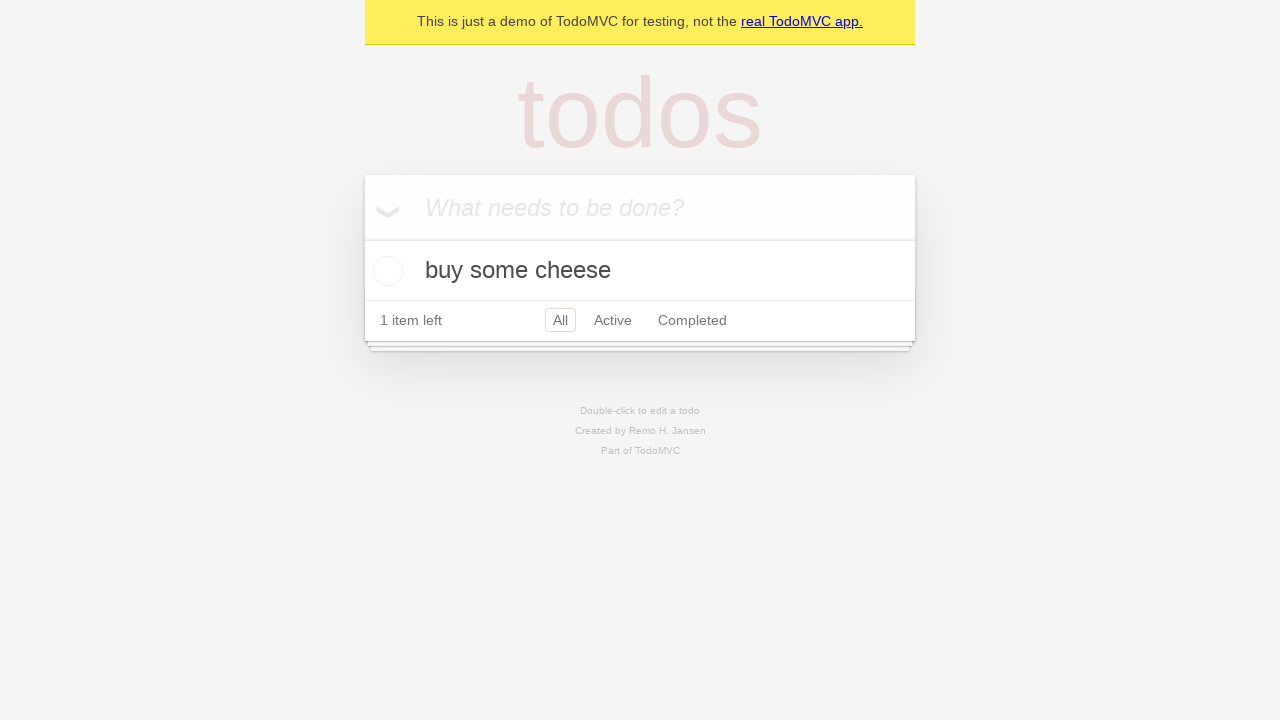

Filled todo input with 'feed the cat' on internal:attr=[placeholder="What needs to be done?"i]
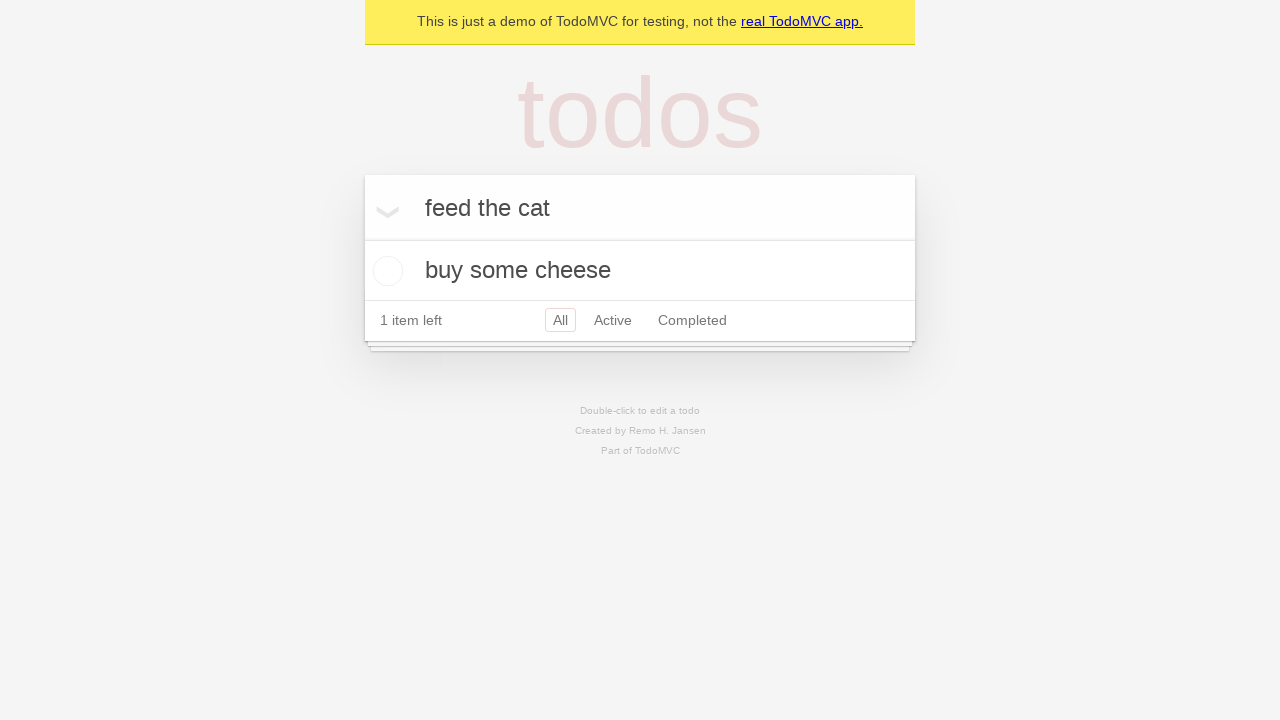

Pressed Enter to add second todo item on internal:attr=[placeholder="What needs to be done?"i]
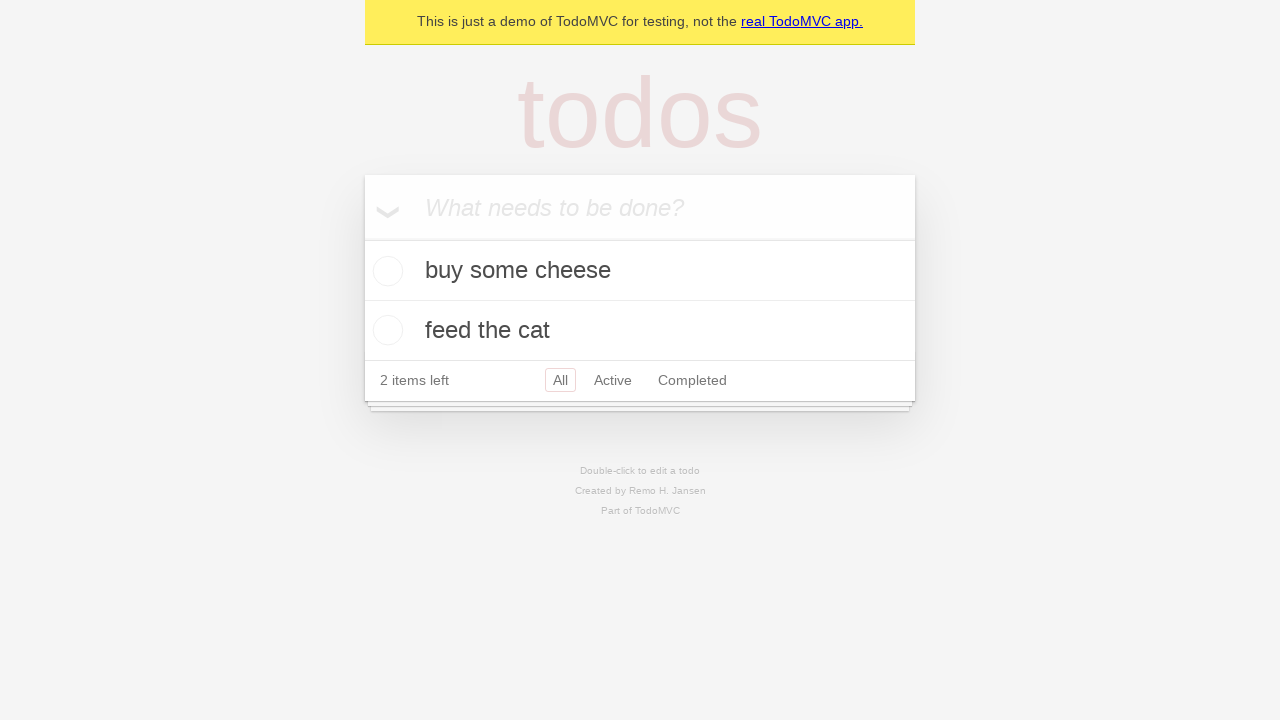

Filled todo input with 'book a doctors appointment' on internal:attr=[placeholder="What needs to be done?"i]
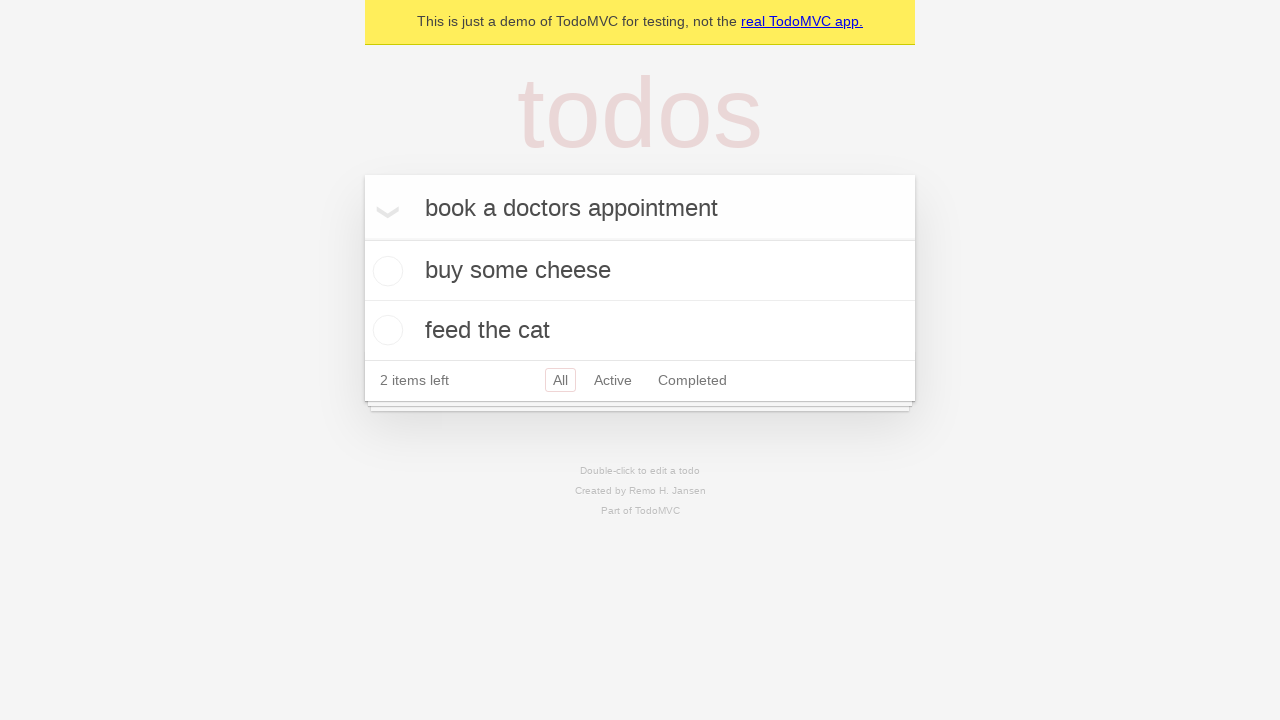

Pressed Enter to add third todo item on internal:attr=[placeholder="What needs to be done?"i]
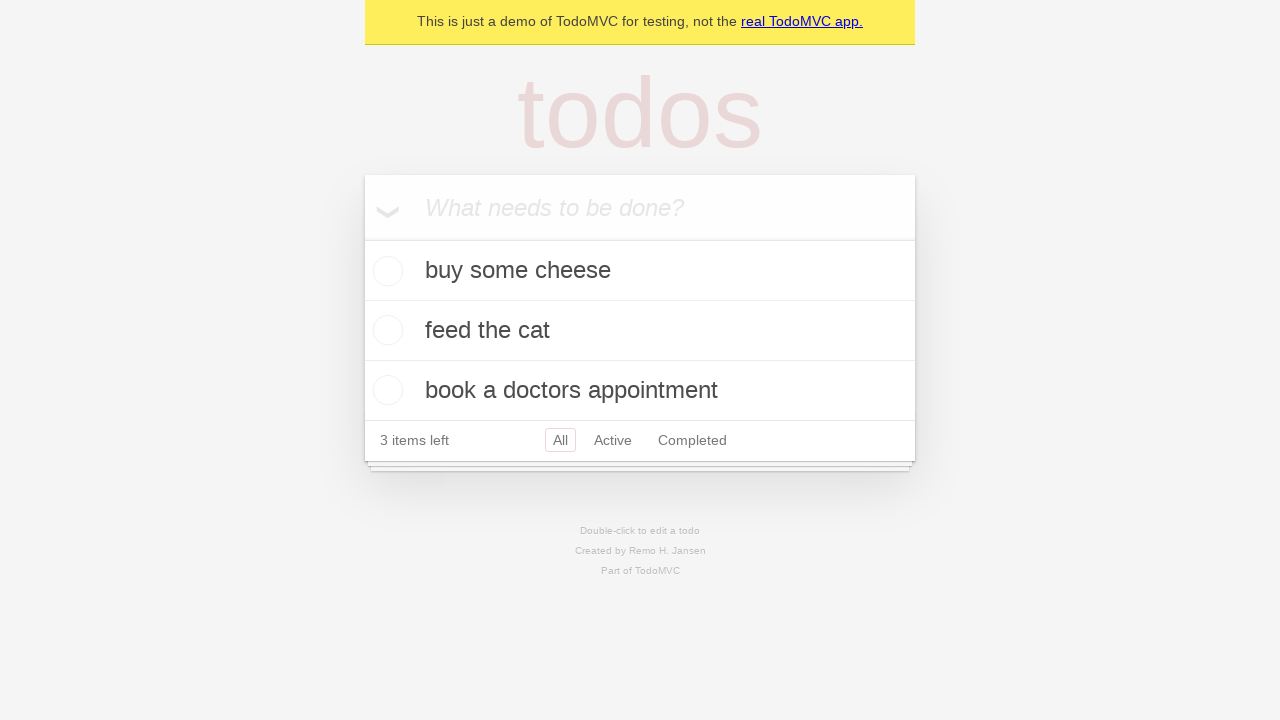

Marked second todo item ('feed the cat') as complete at (385, 330) on internal:testid=[data-testid="todo-item"s] >> nth=1 >> internal:role=checkbox
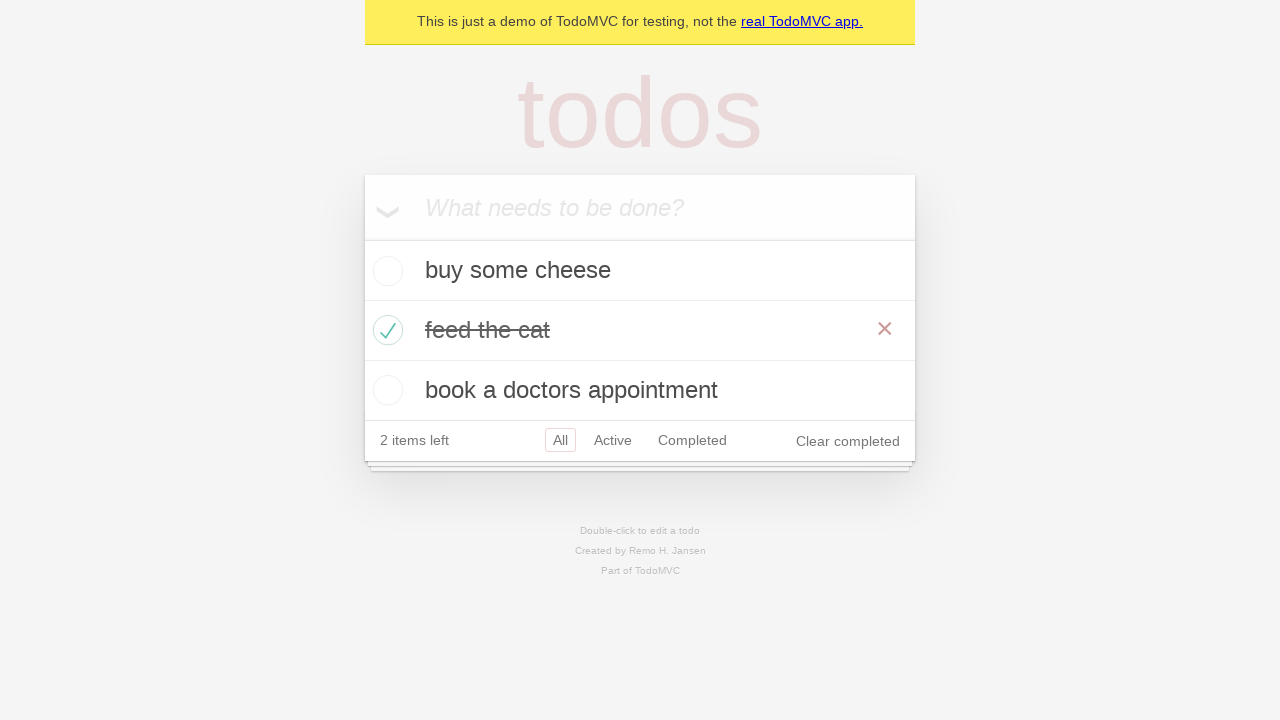

Clicked 'Clear completed' button to remove completed items at (848, 441) on internal:role=button[name="Clear completed"i]
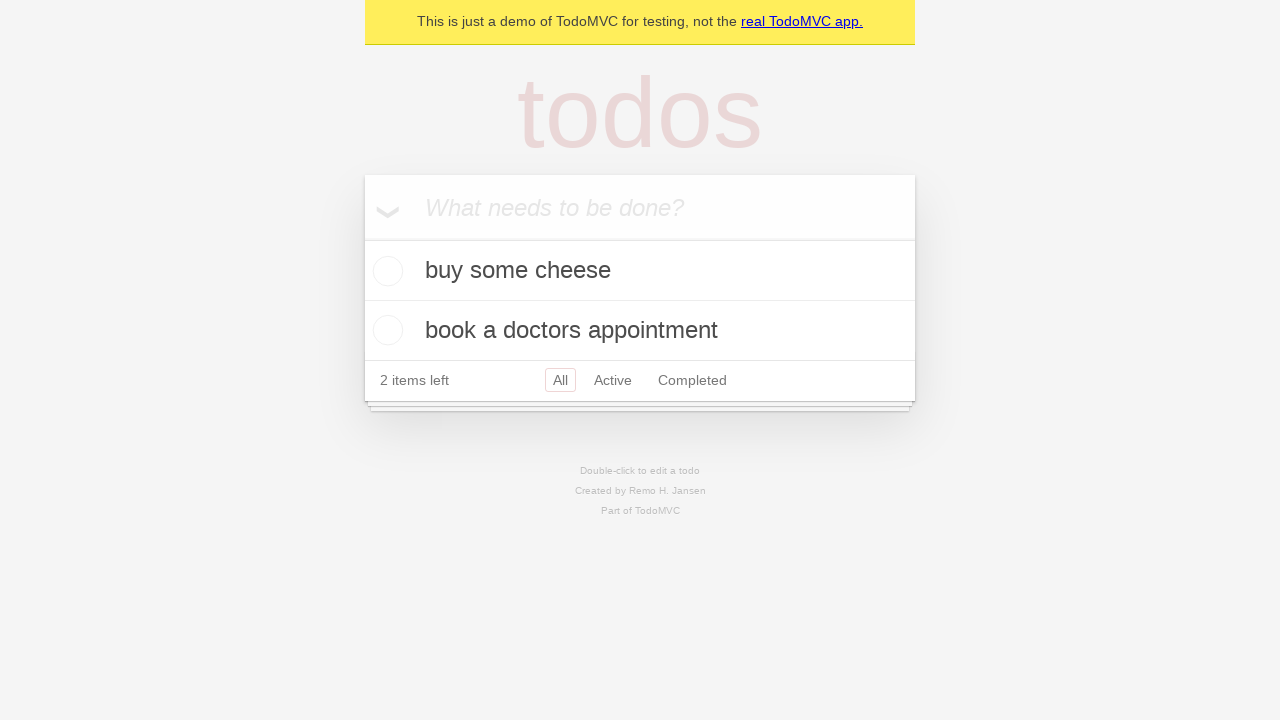

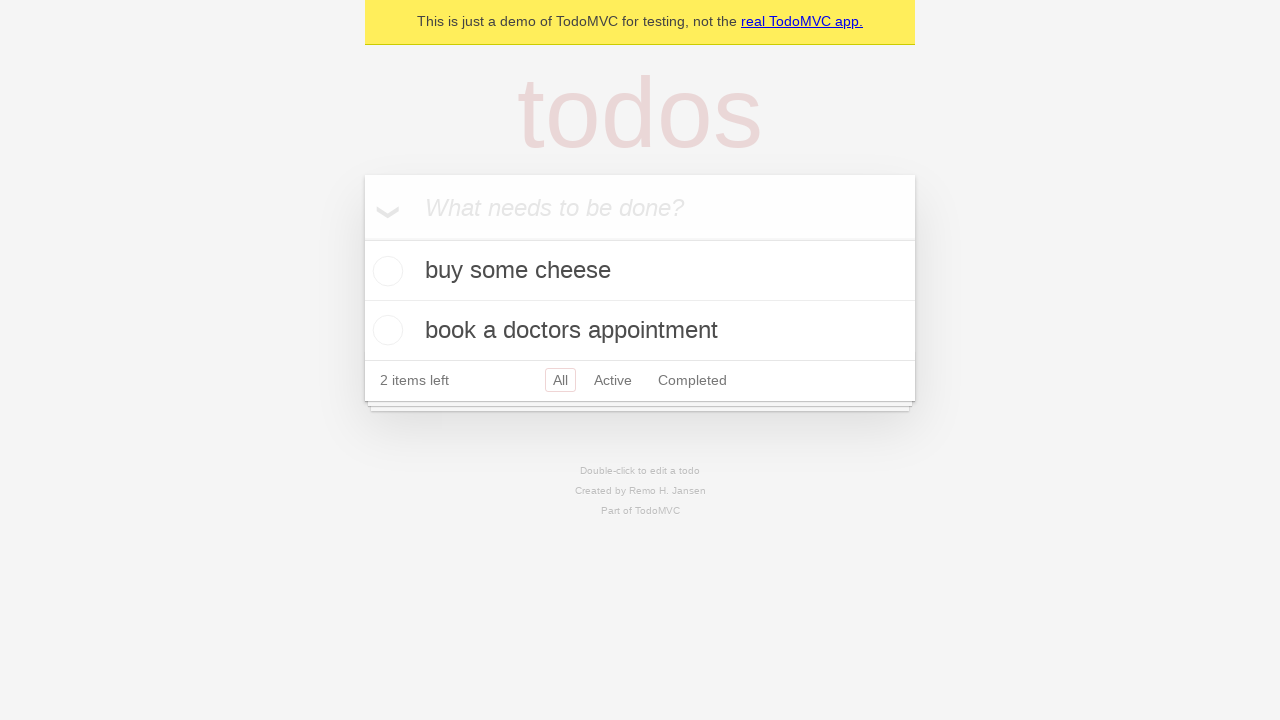